Verifies that the search bar is present on the Python.org homepage

Starting URL: https://www.python.org

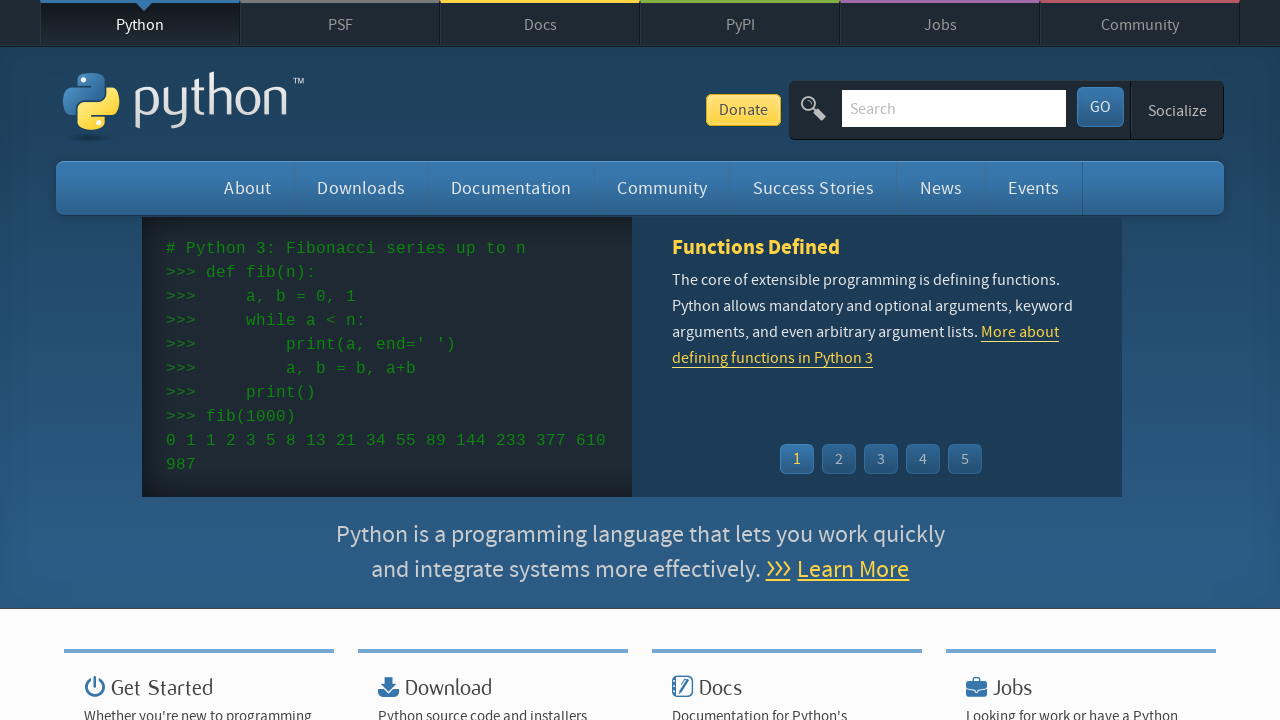

Navigated to Python.org homepage
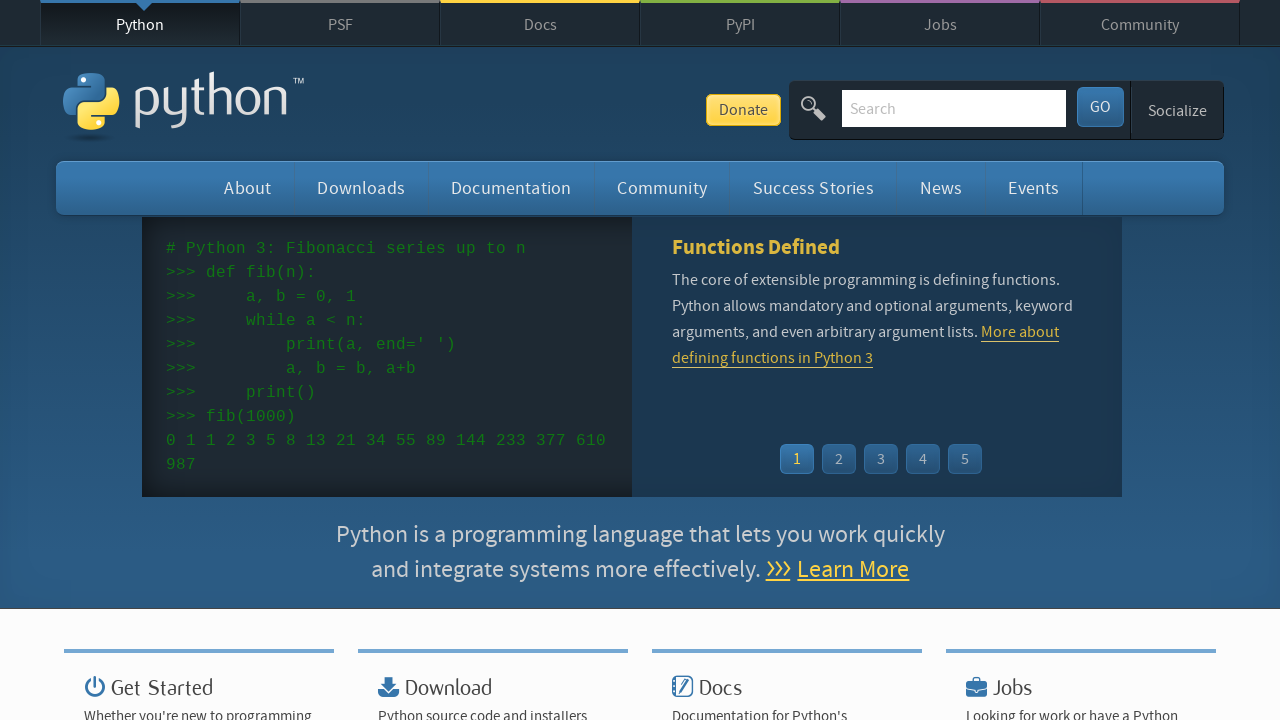

Search bar element loaded on homepage
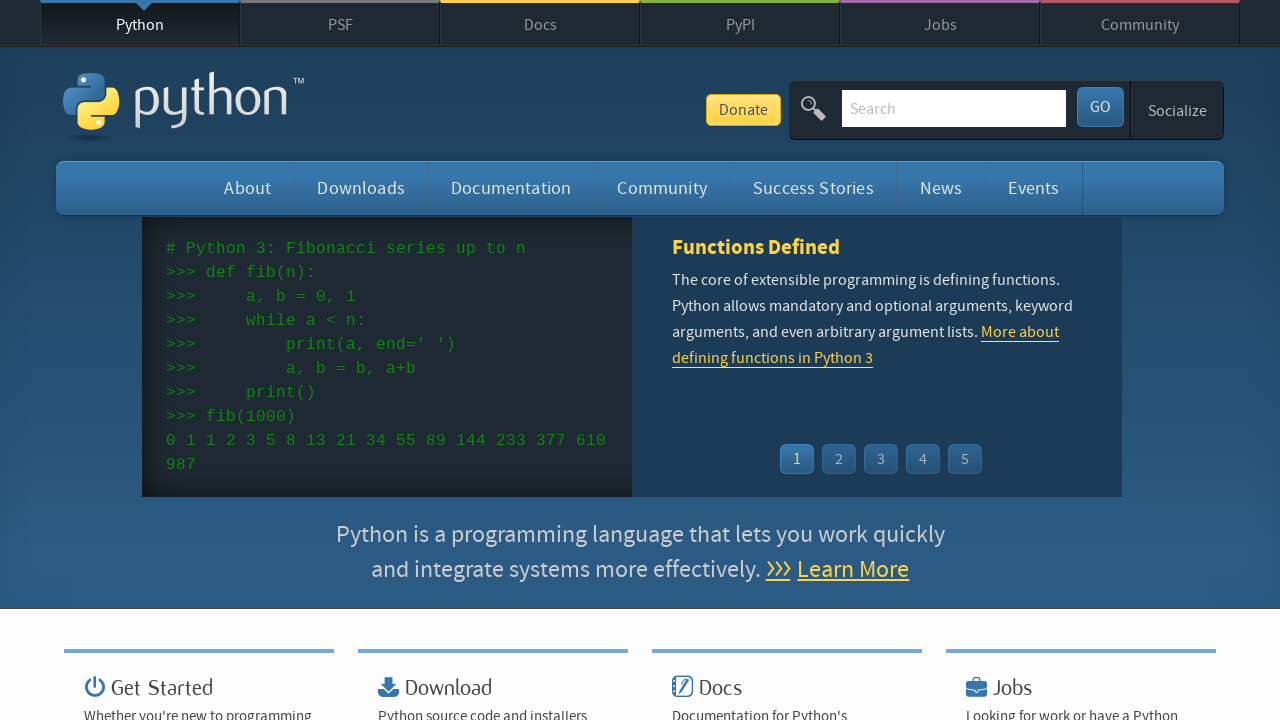

Verified search bar is visible on the page
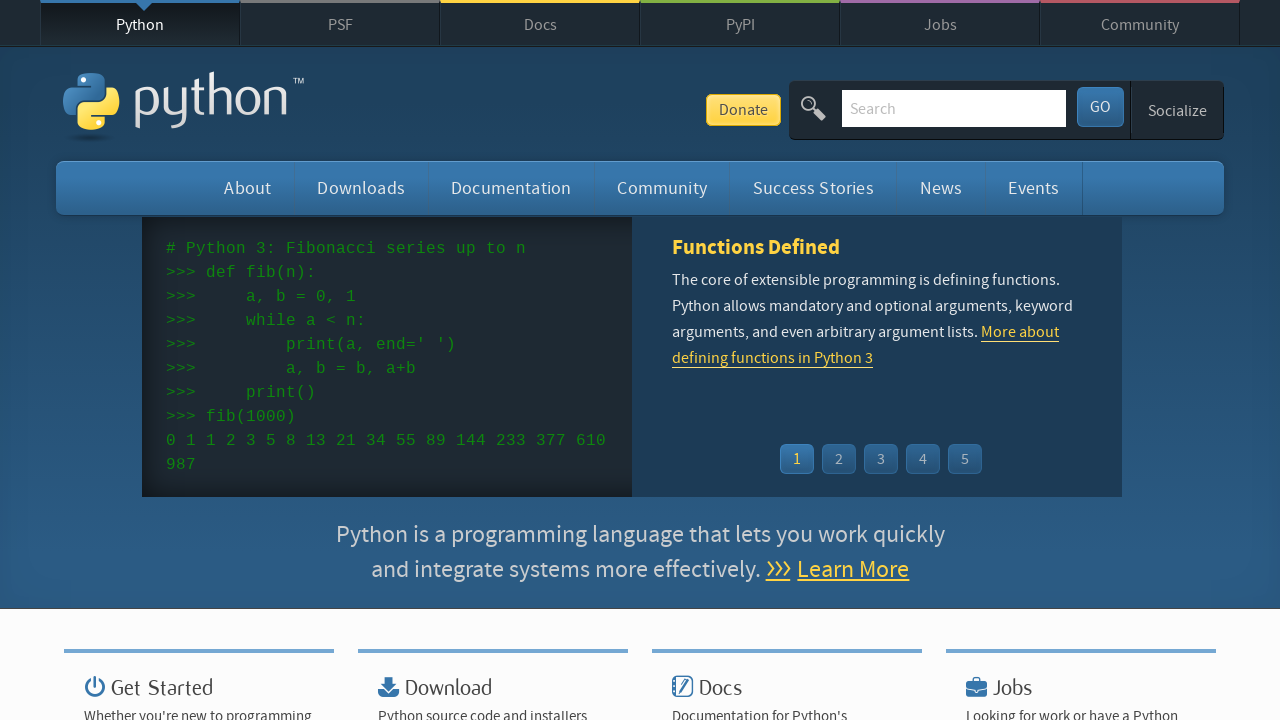

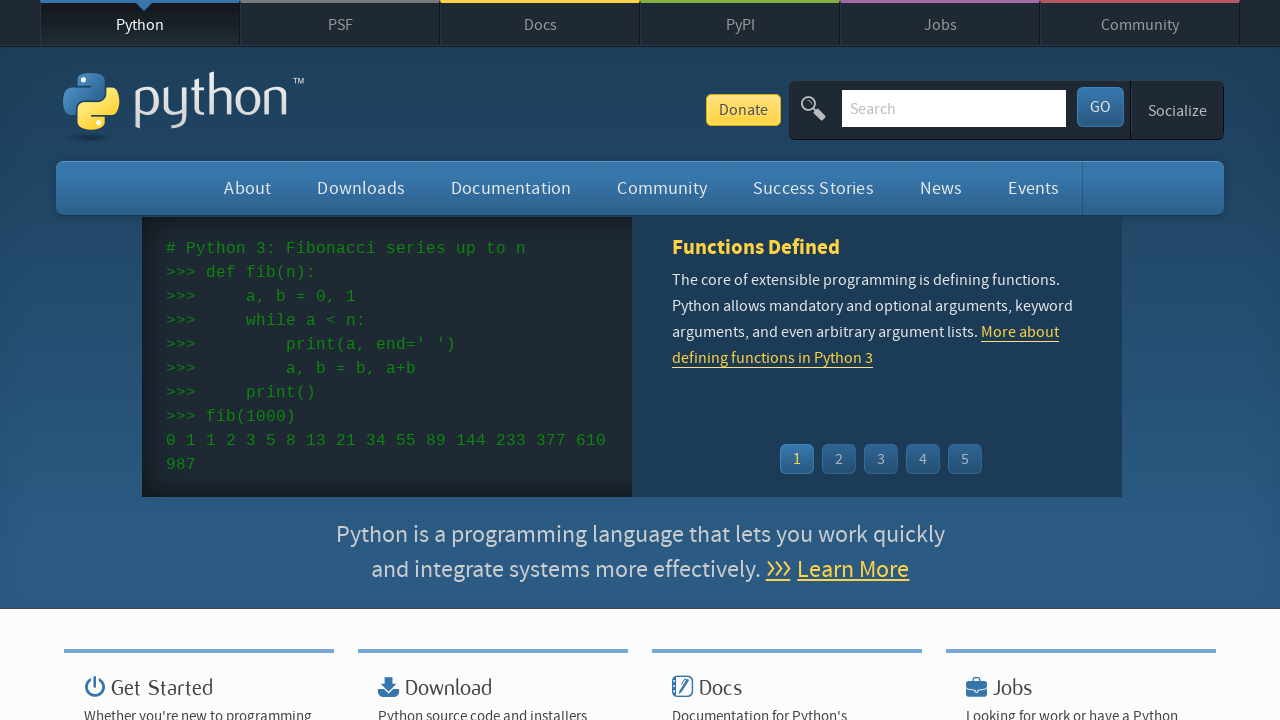